Navigates to the ActiTime website and takes a screenshot of the page

Starting URL: https://www.actitime.com/

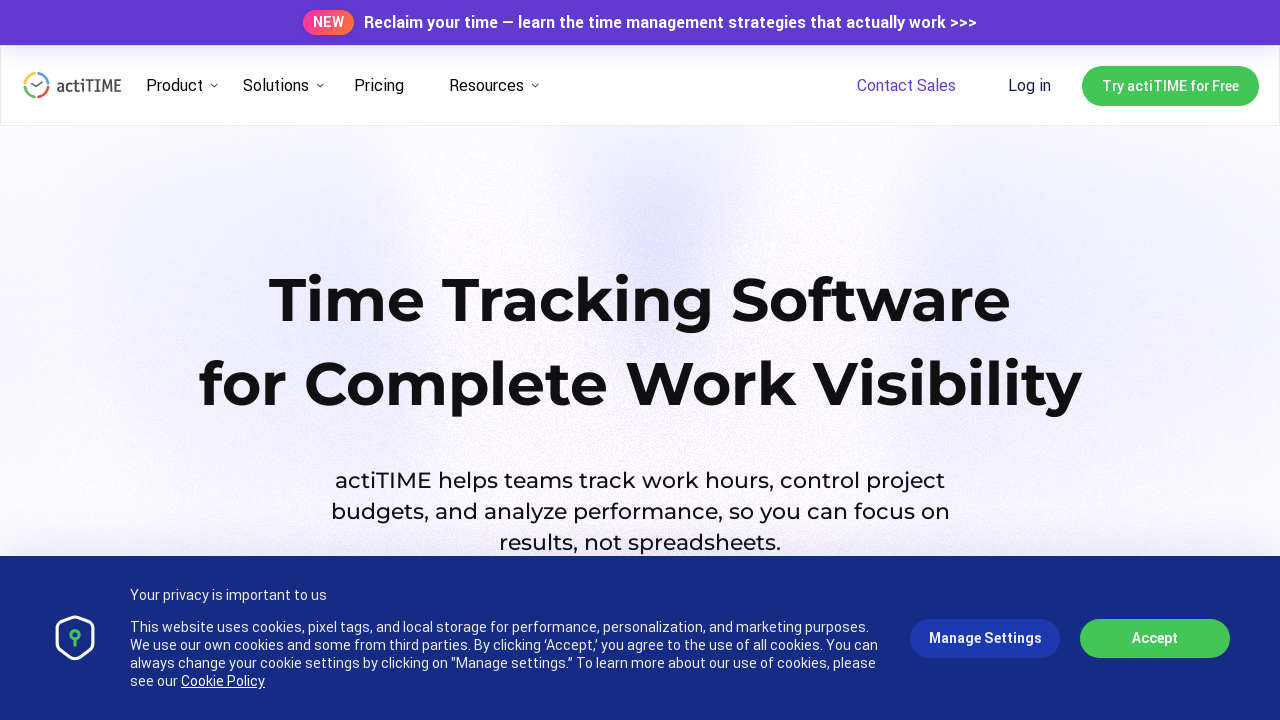

Page fully loaded with network idle state
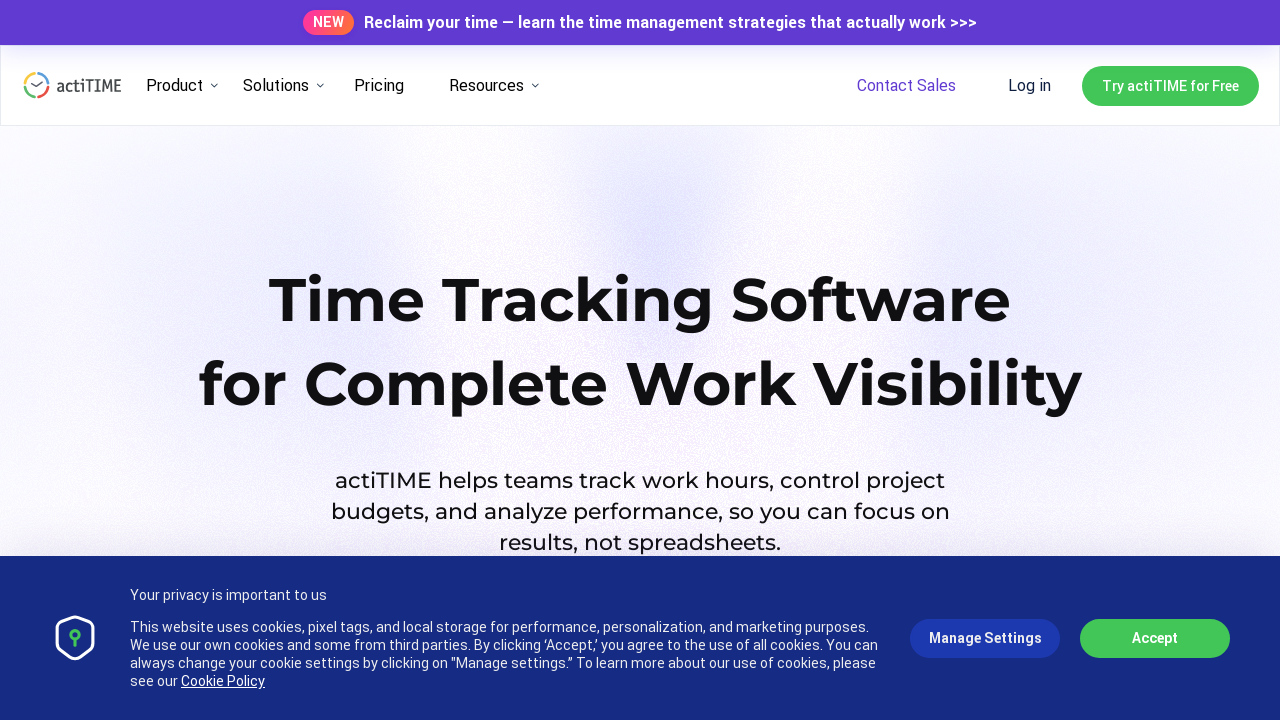

Screenshot captured of ActiTime website
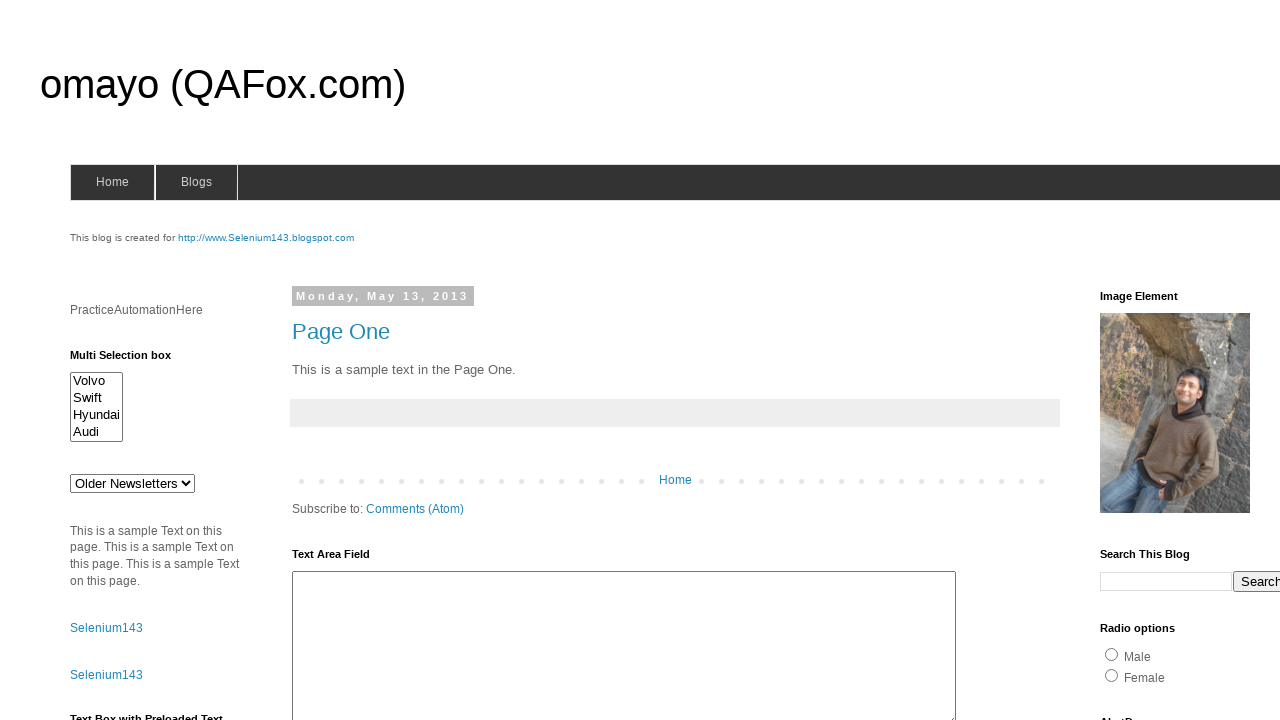

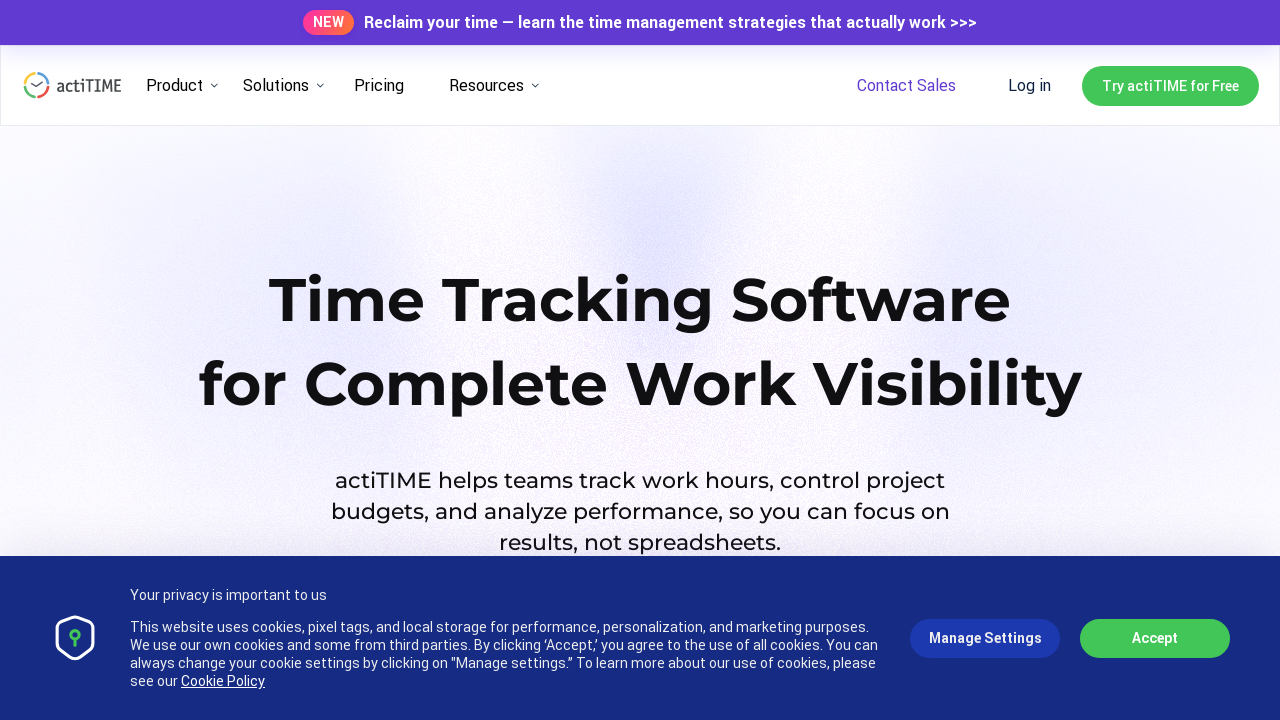